Tests a registration form by filling three input fields in the first block and submitting, then verifying a success message appears.

Starting URL: http://suninjuly.github.io/registration1.html

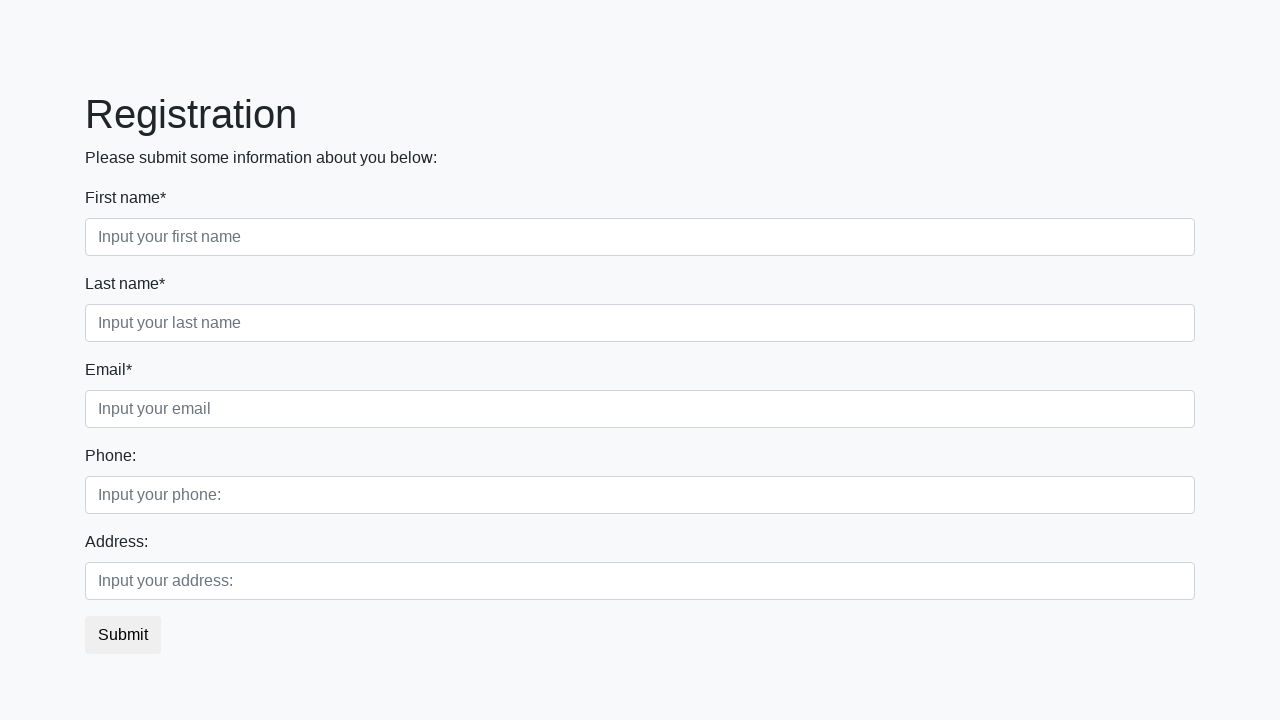

Filled first input field with 'test' on .first_block .form-control.first
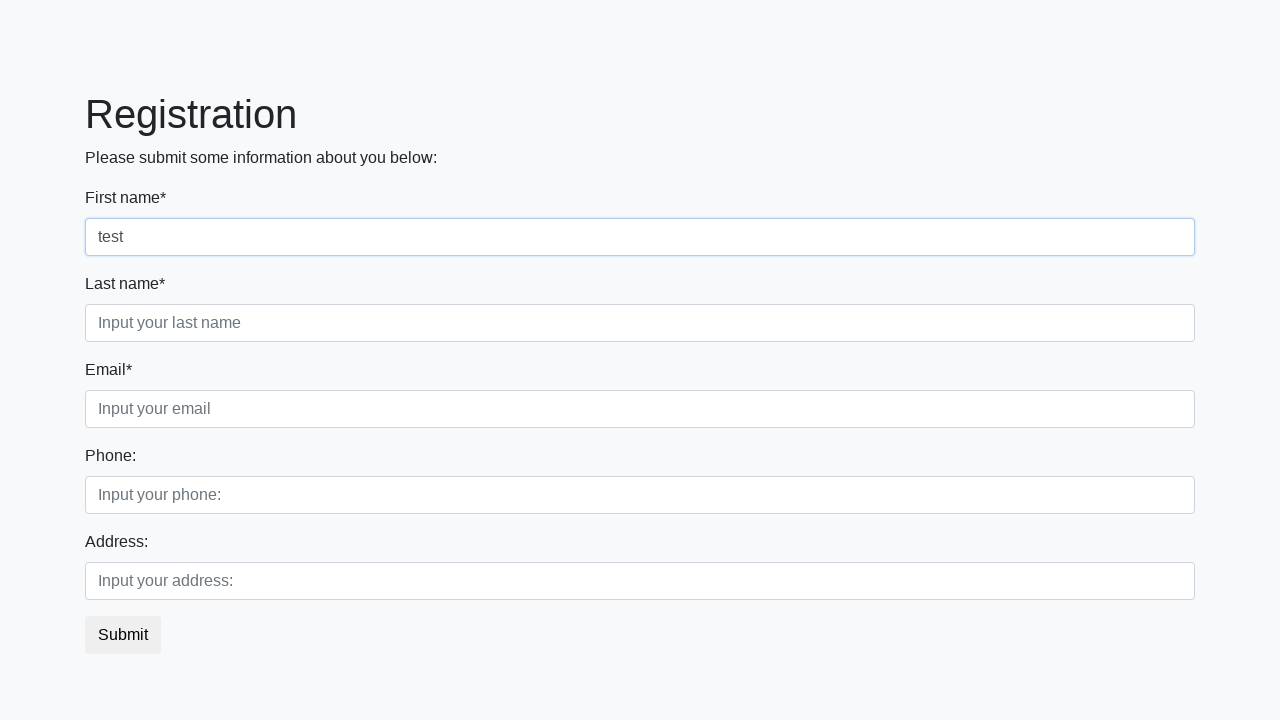

Filled second input field with 'test' on .first_block .form-control.second
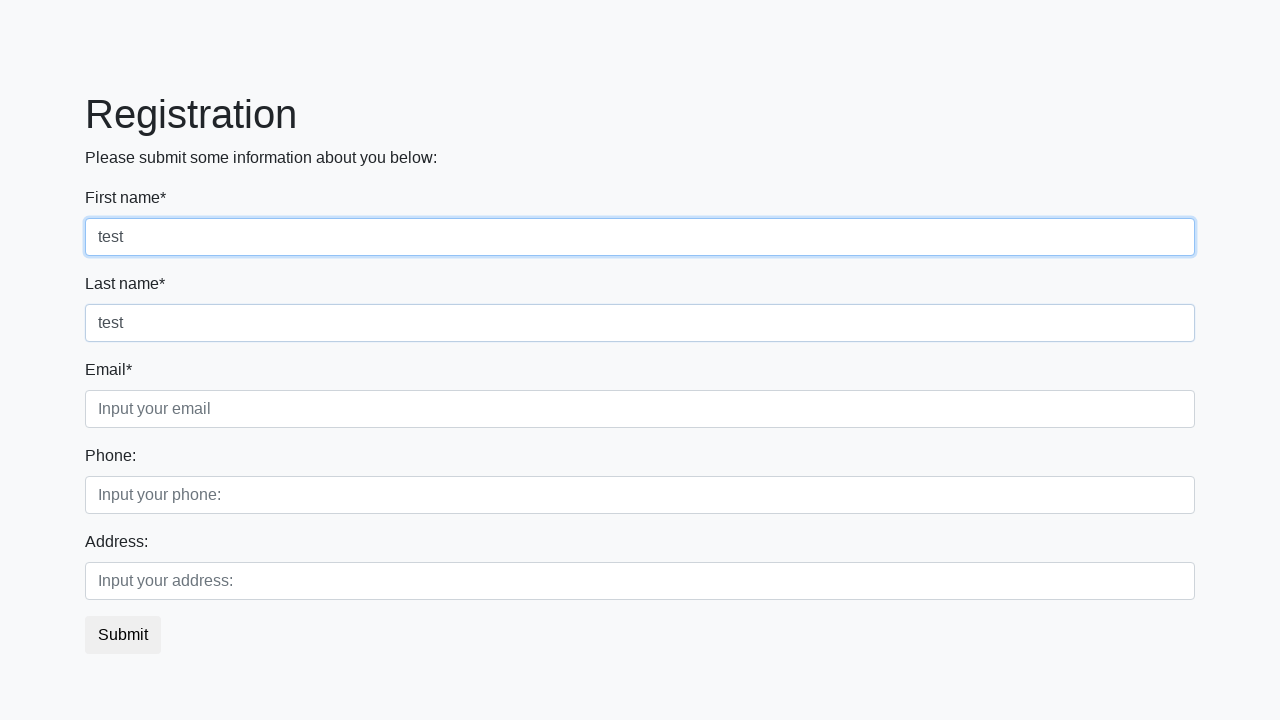

Filled third input field with 'test' on .first_block .form-control.third
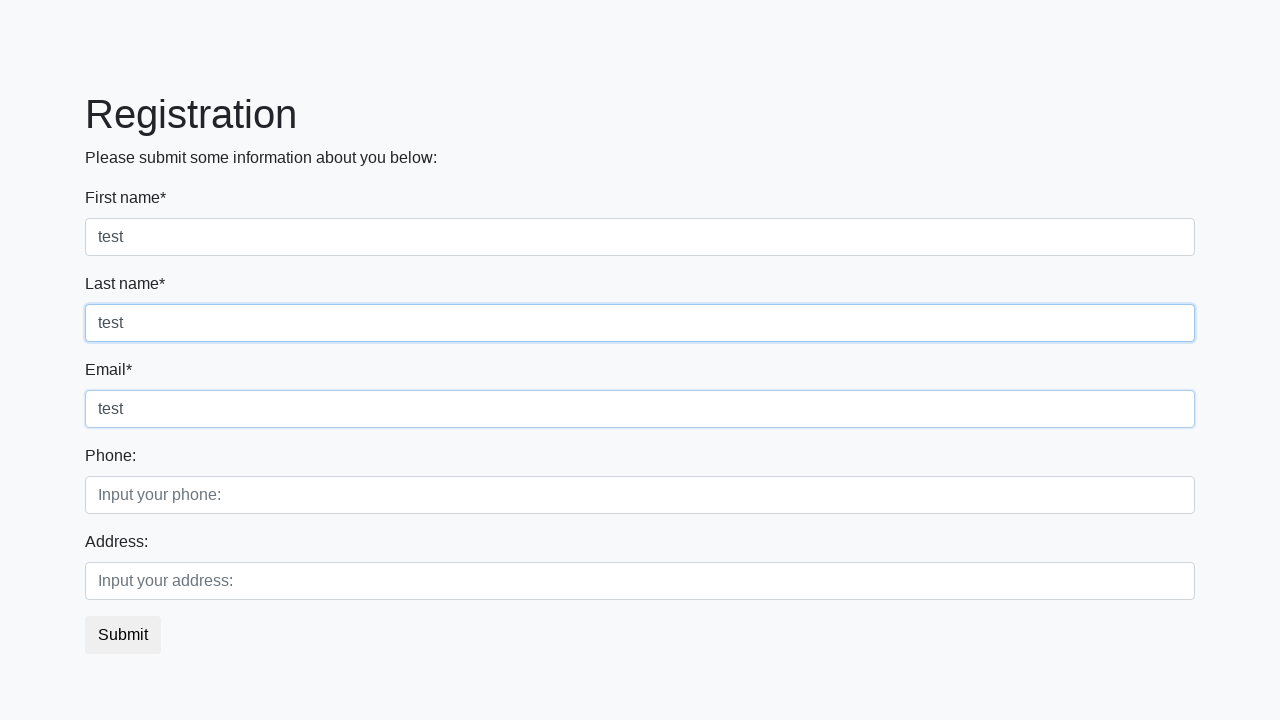

Clicked submit button at (123, 635) on button.btn
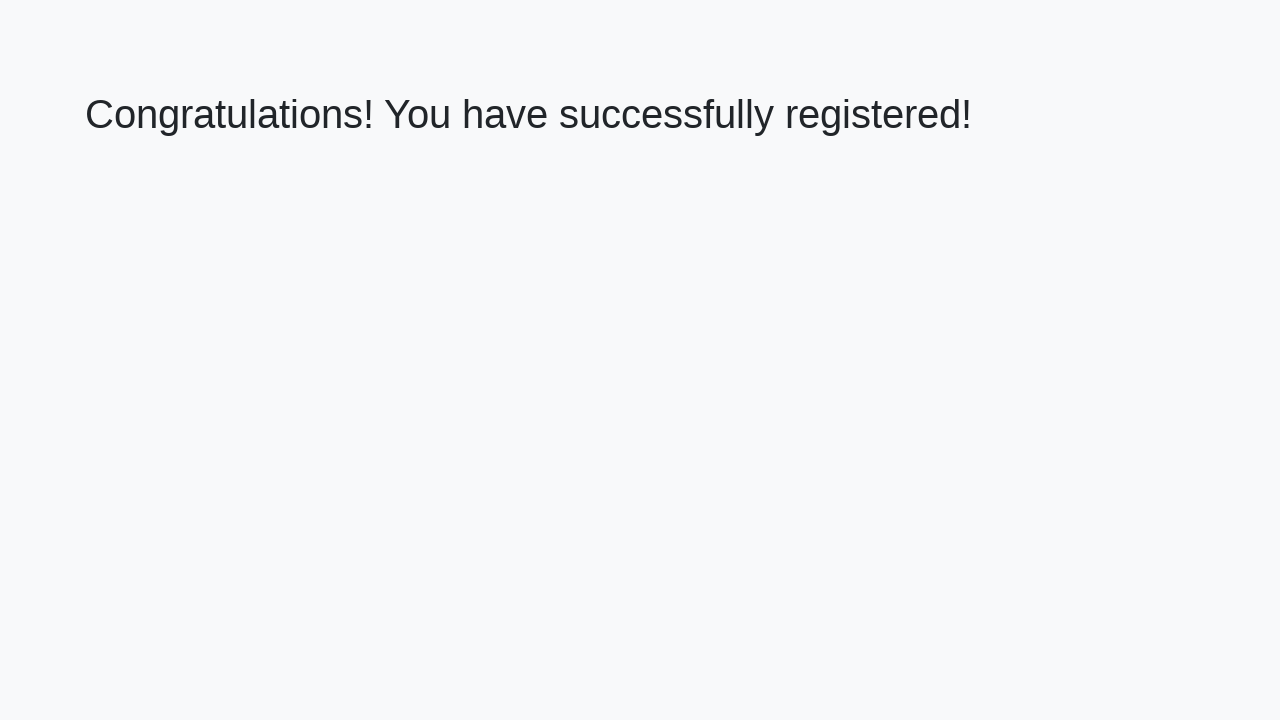

Success message heading loaded
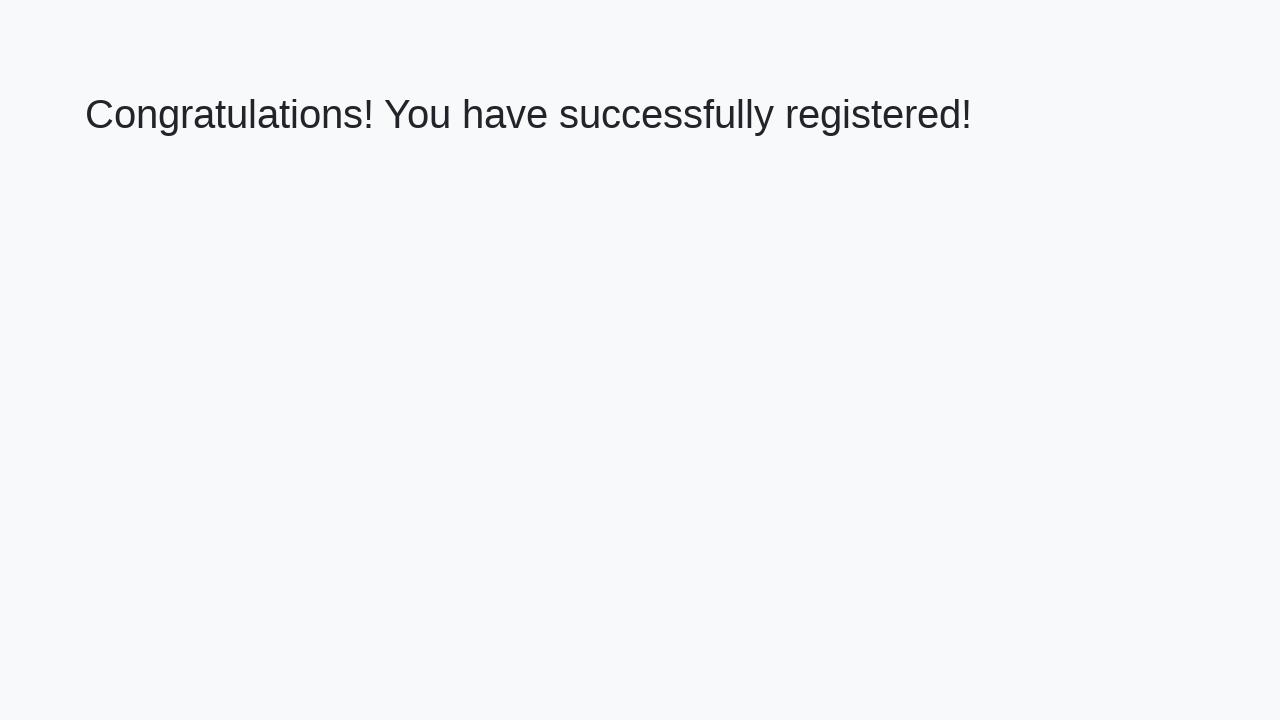

Retrieved success message text
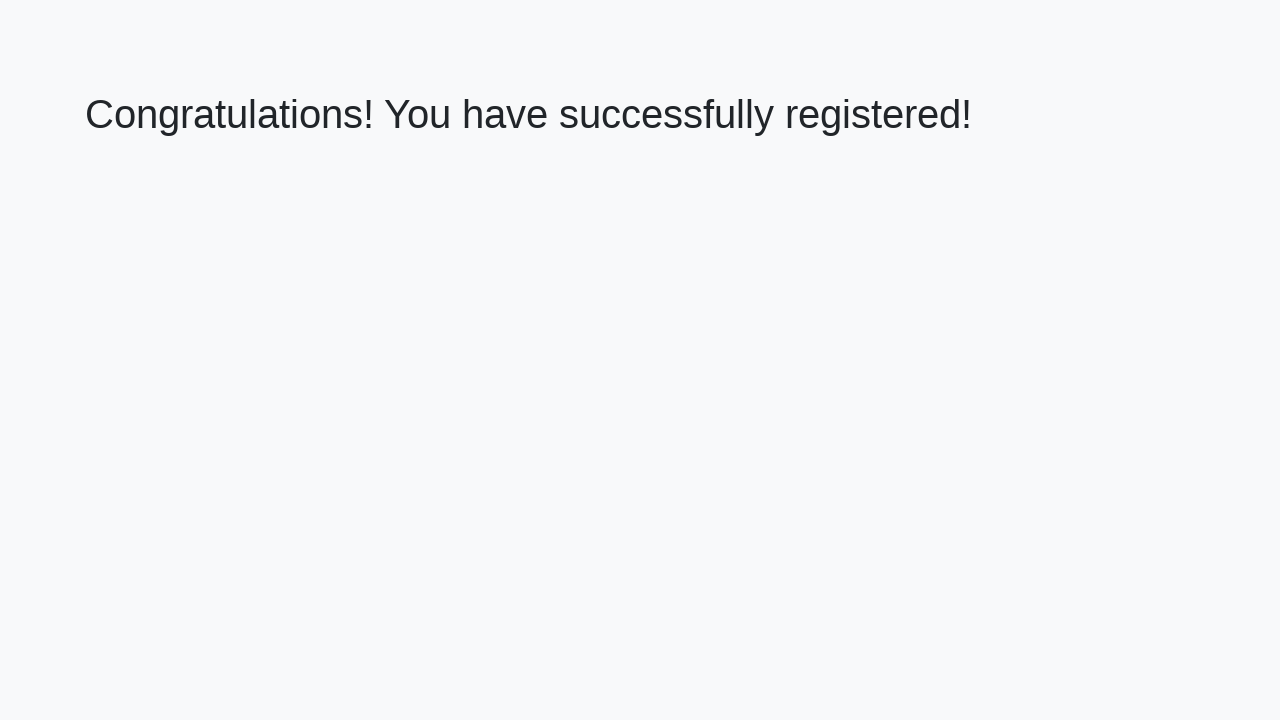

Verified success message: 'Congratulations! You have successfully registered!'
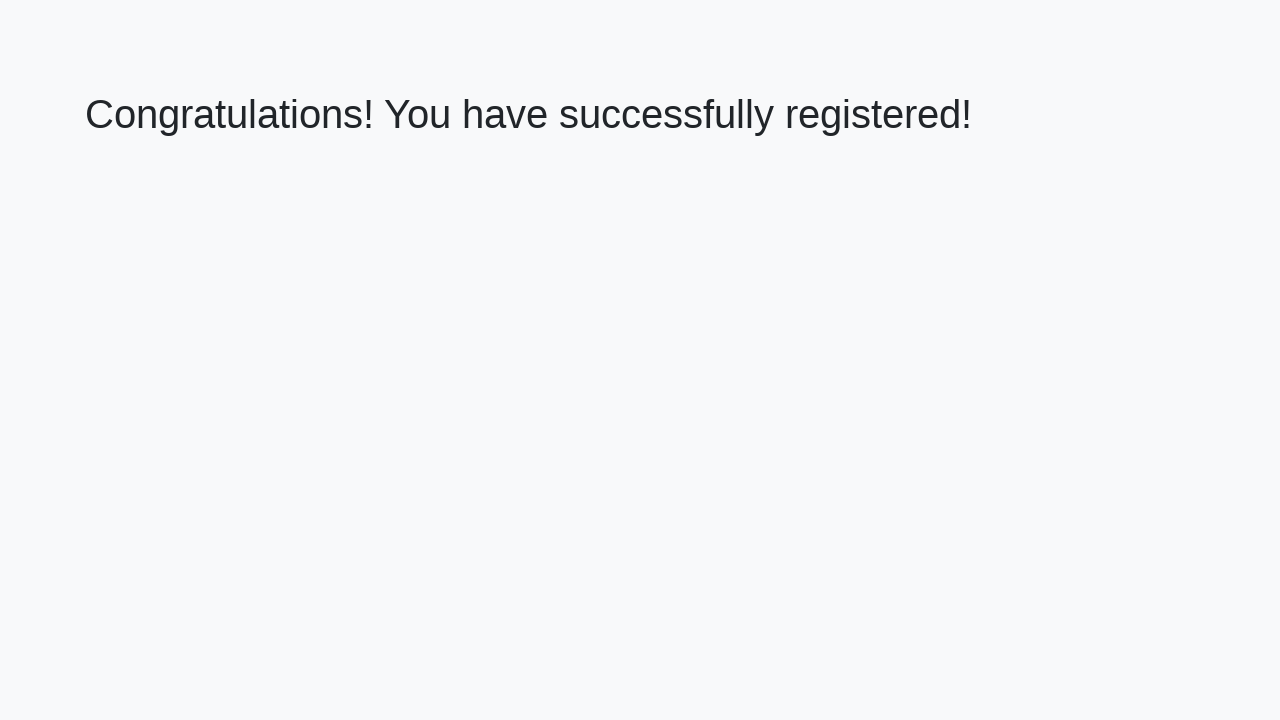

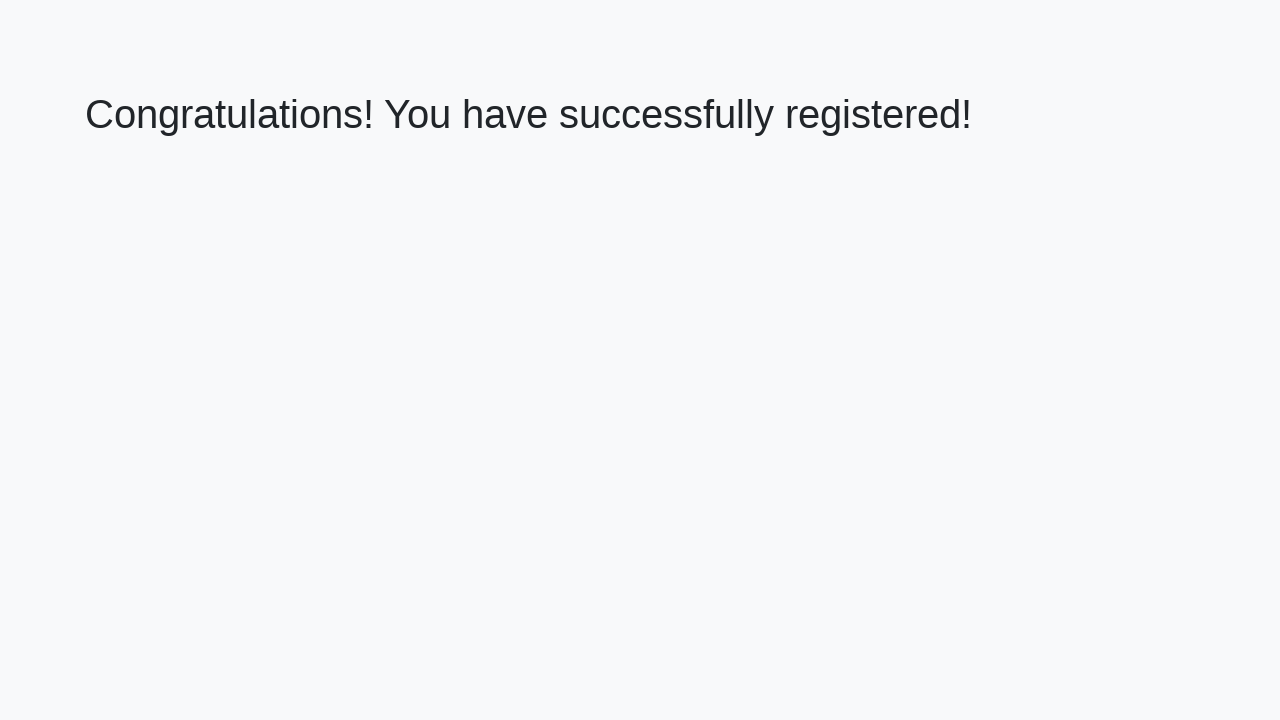